Tests that a todo item is removed if edited to an empty text string.

Starting URL: https://demo.playwright.dev/todomvc

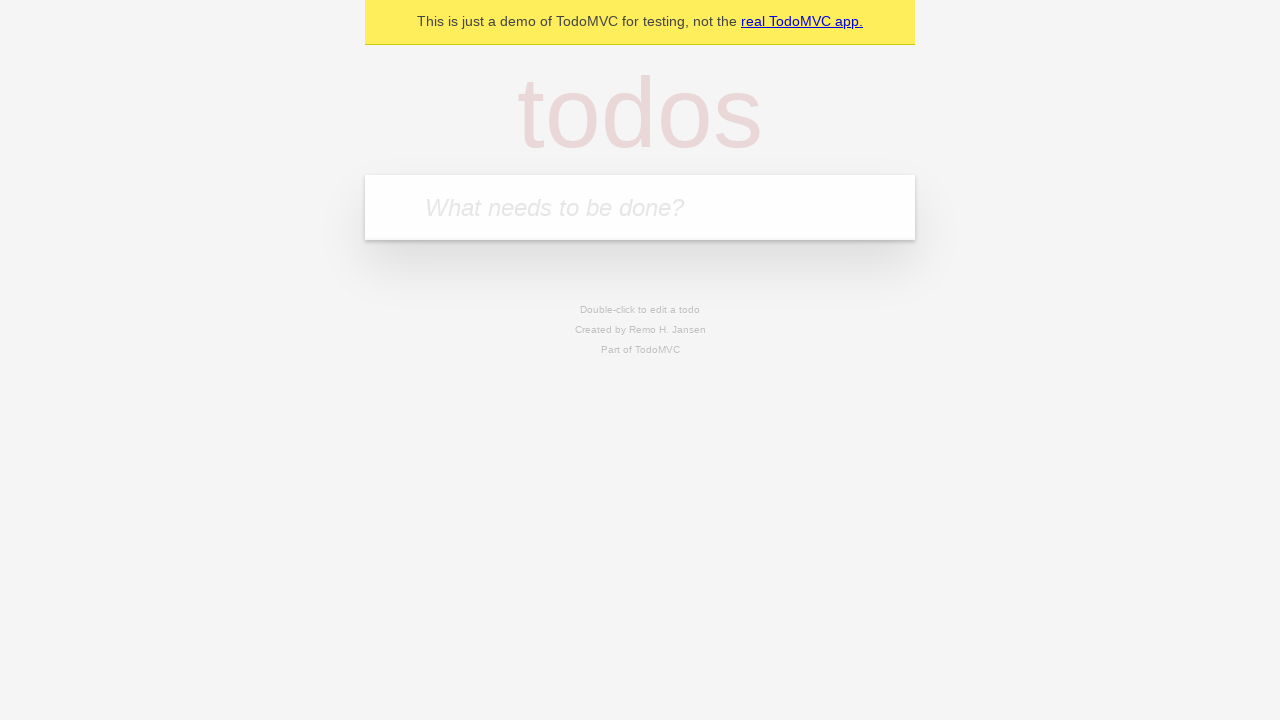

Filled new todo input with 'buy some cheese' on .new-todo
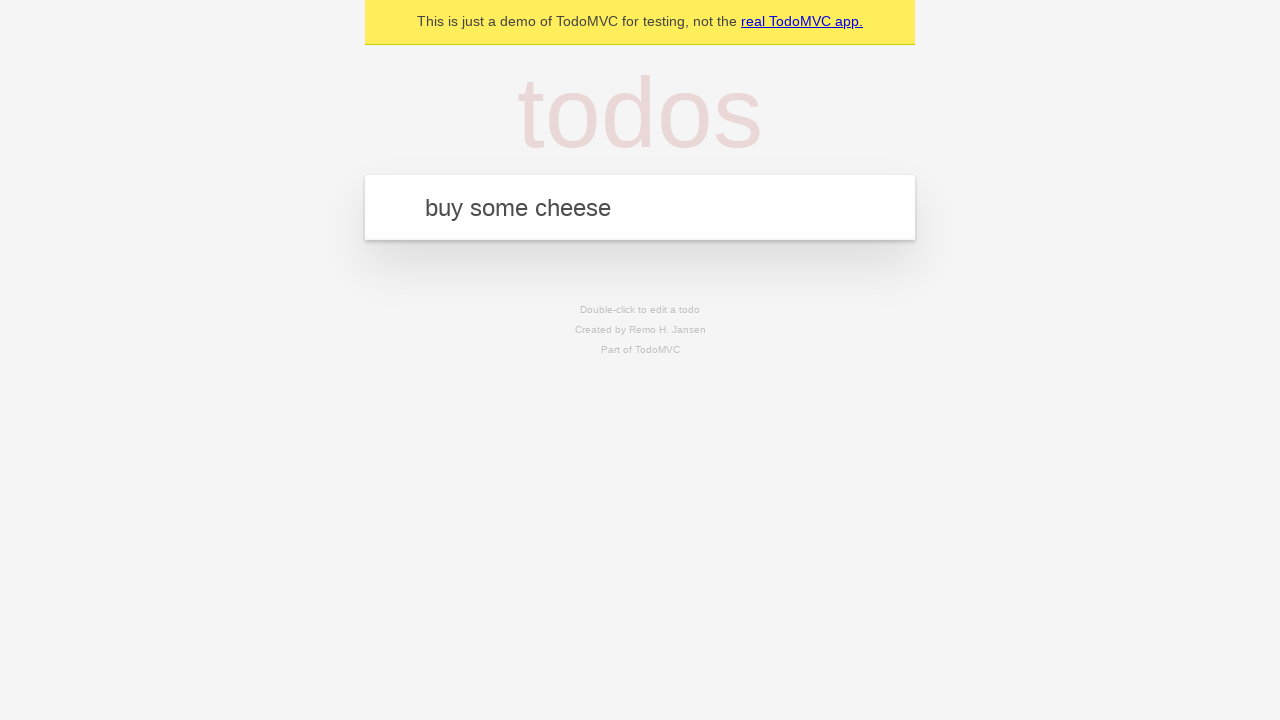

Pressed Enter to create first todo on .new-todo
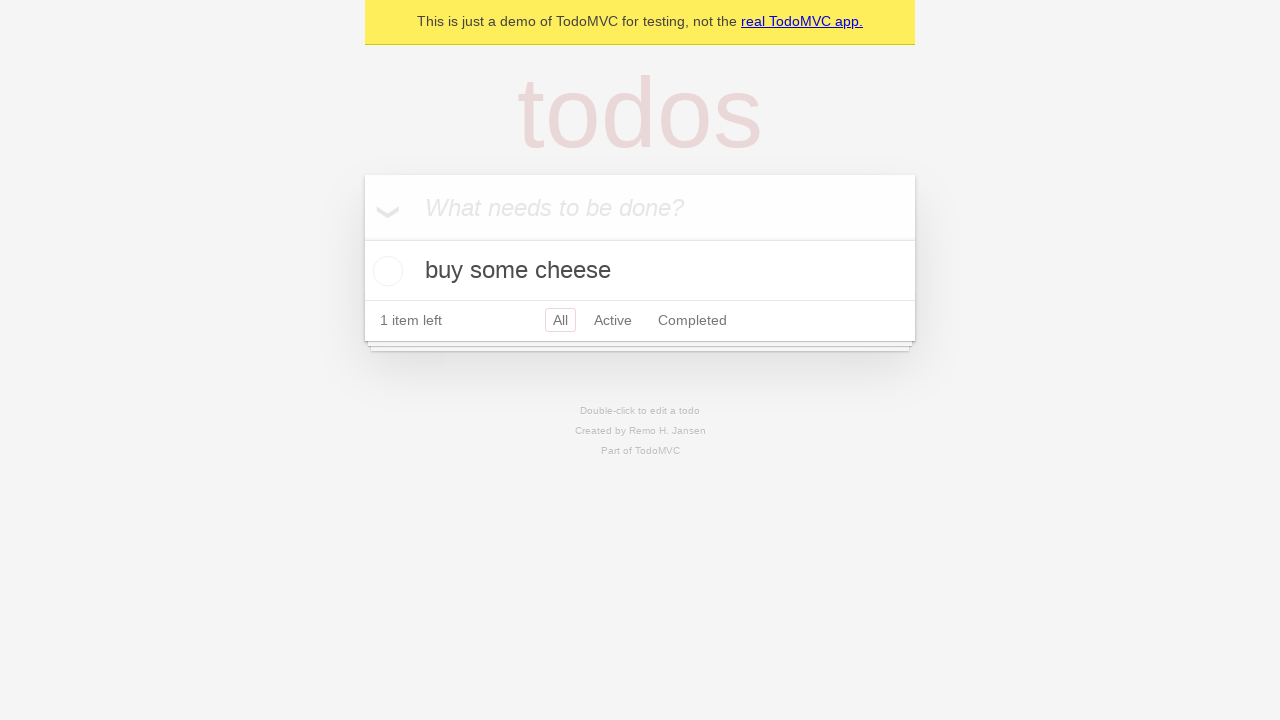

Filled new todo input with 'feed the cat' on .new-todo
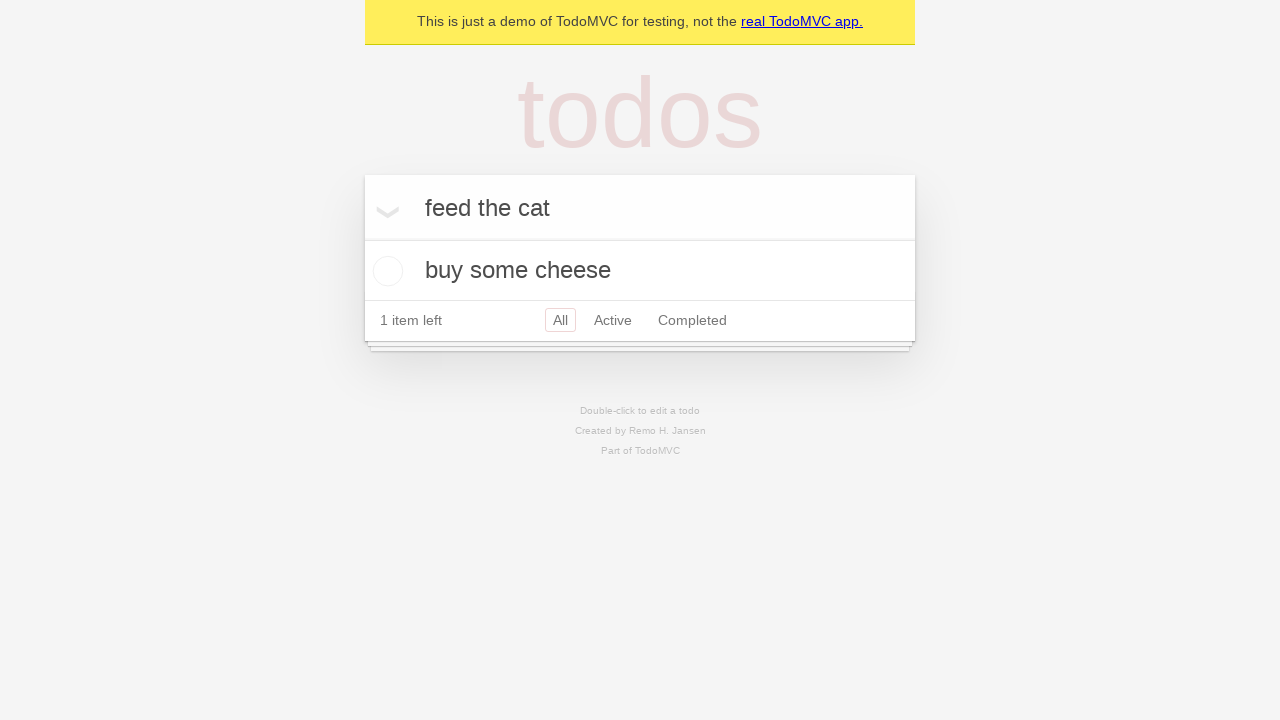

Pressed Enter to create second todo on .new-todo
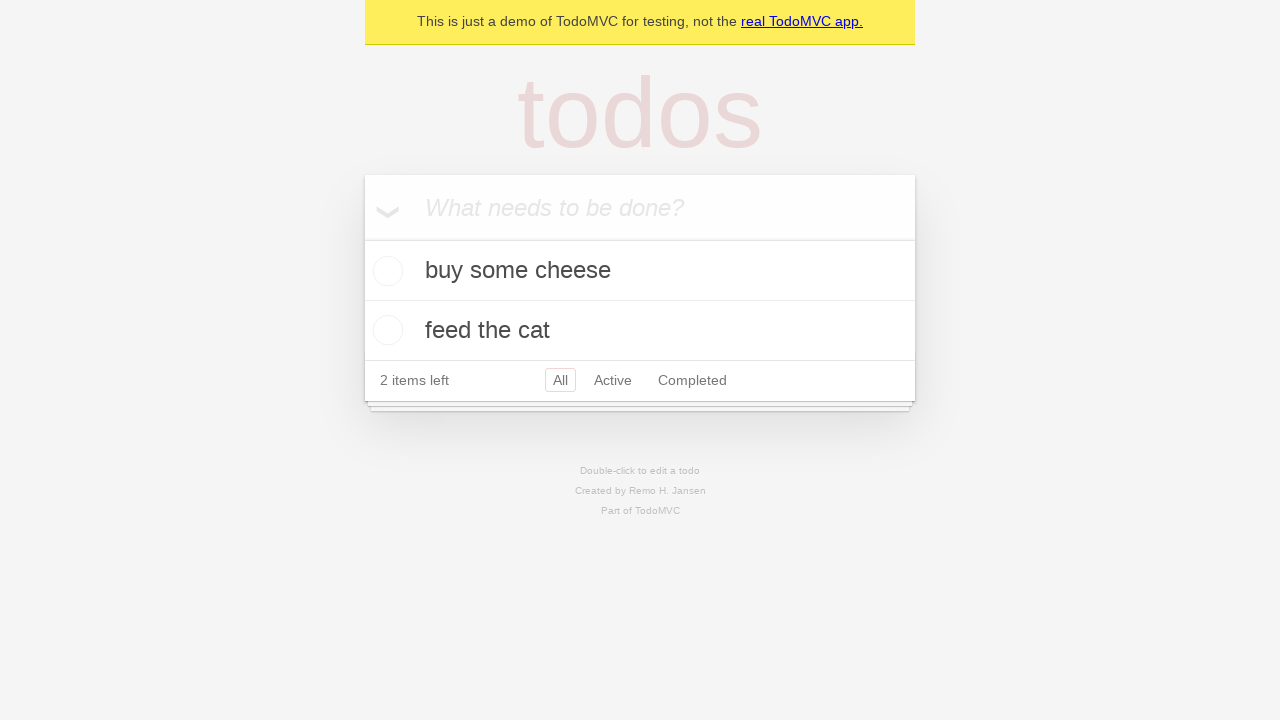

Filled new todo input with 'book a doctors appointment' on .new-todo
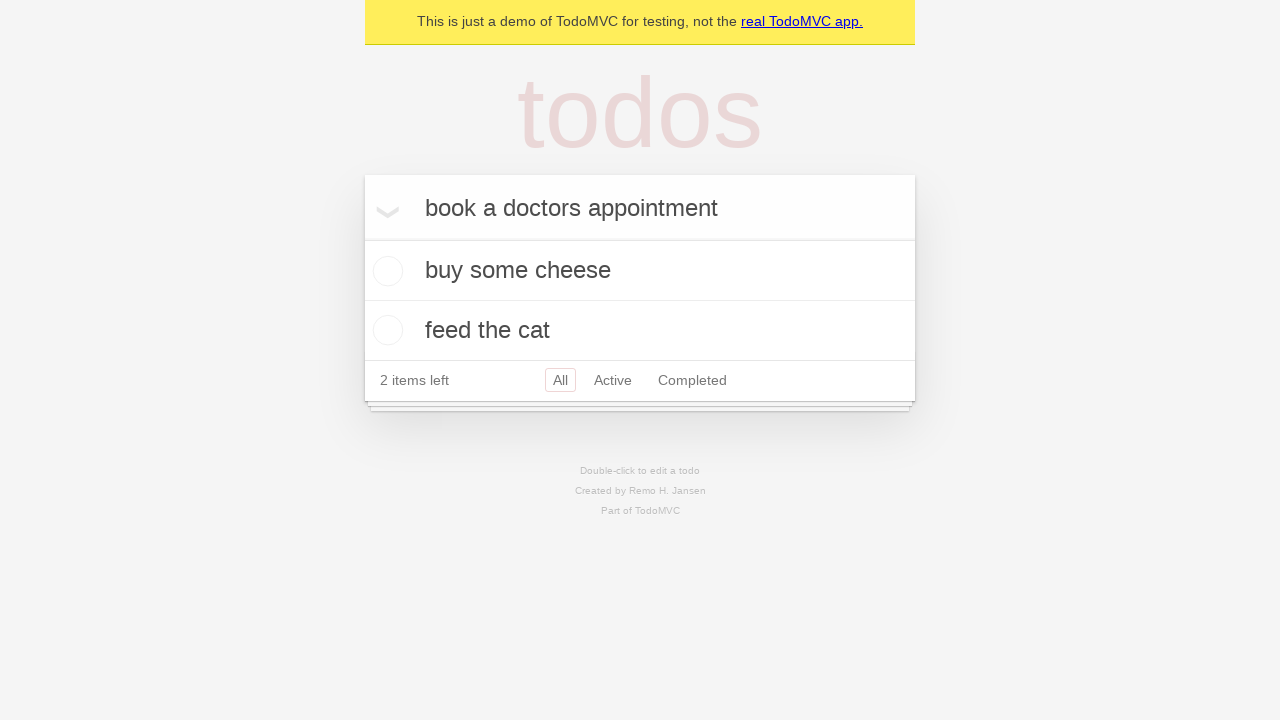

Pressed Enter to create third todo on .new-todo
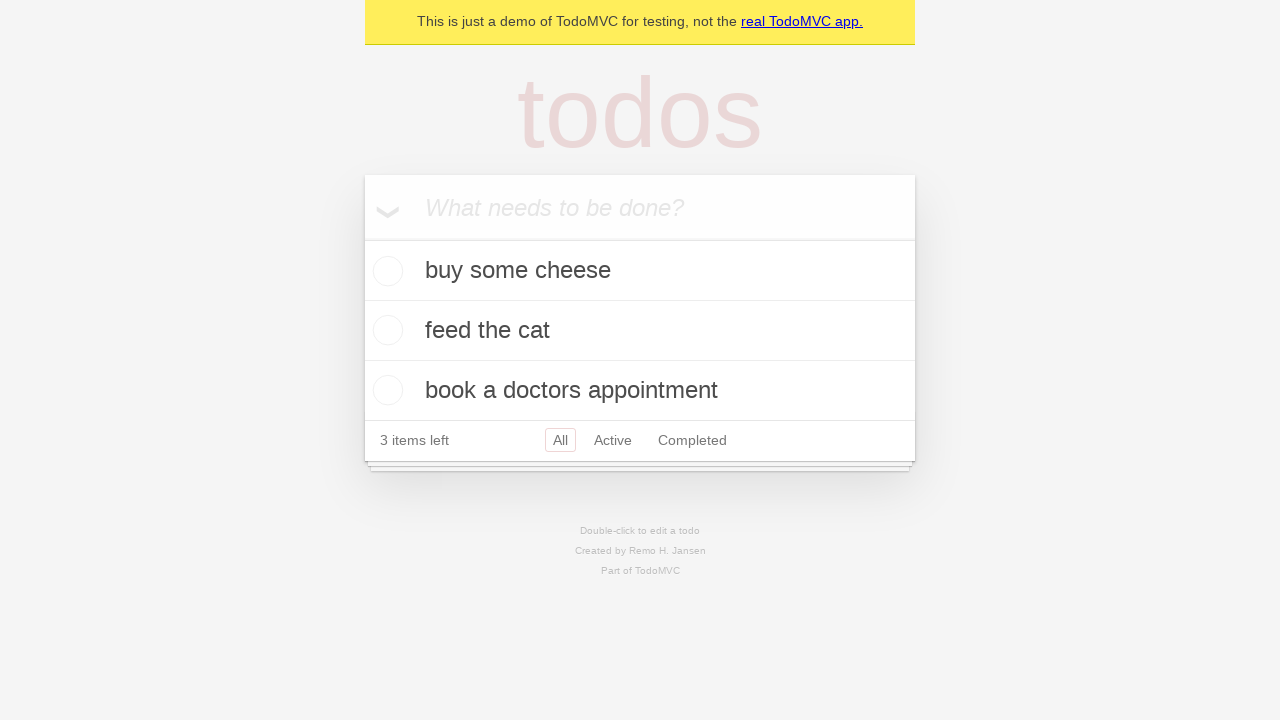

Double-clicked second todo item to enter edit mode at (640, 331) on .todo-list li >> nth=1
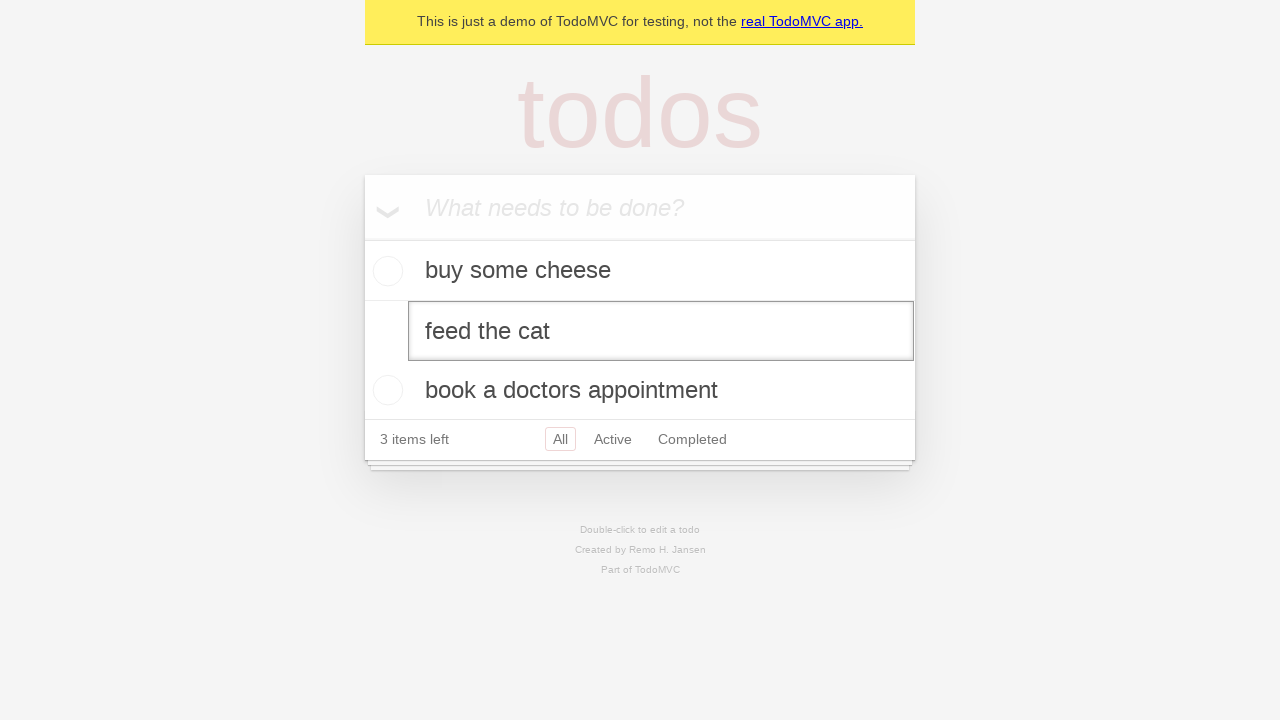

Cleared the edit field to empty string on .todo-list li >> nth=1 >> .edit
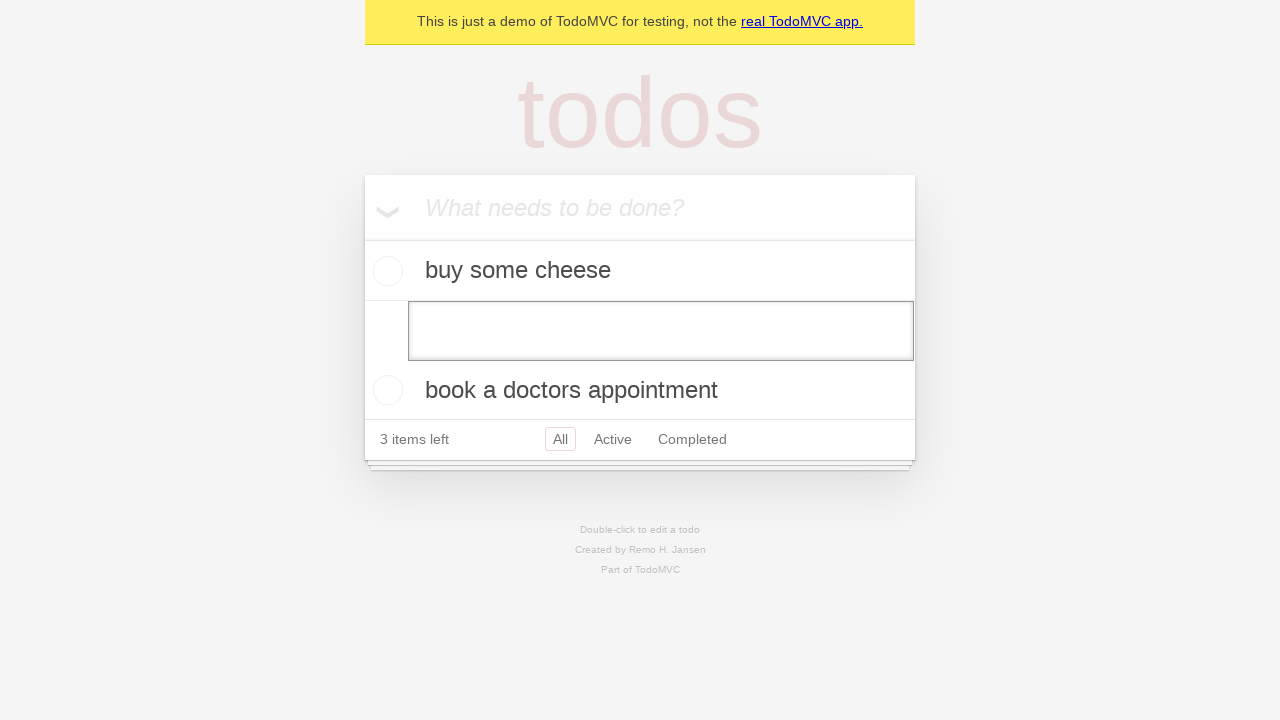

Pressed Enter to confirm empty edit, removing the todo item on .todo-list li >> nth=1 >> .edit
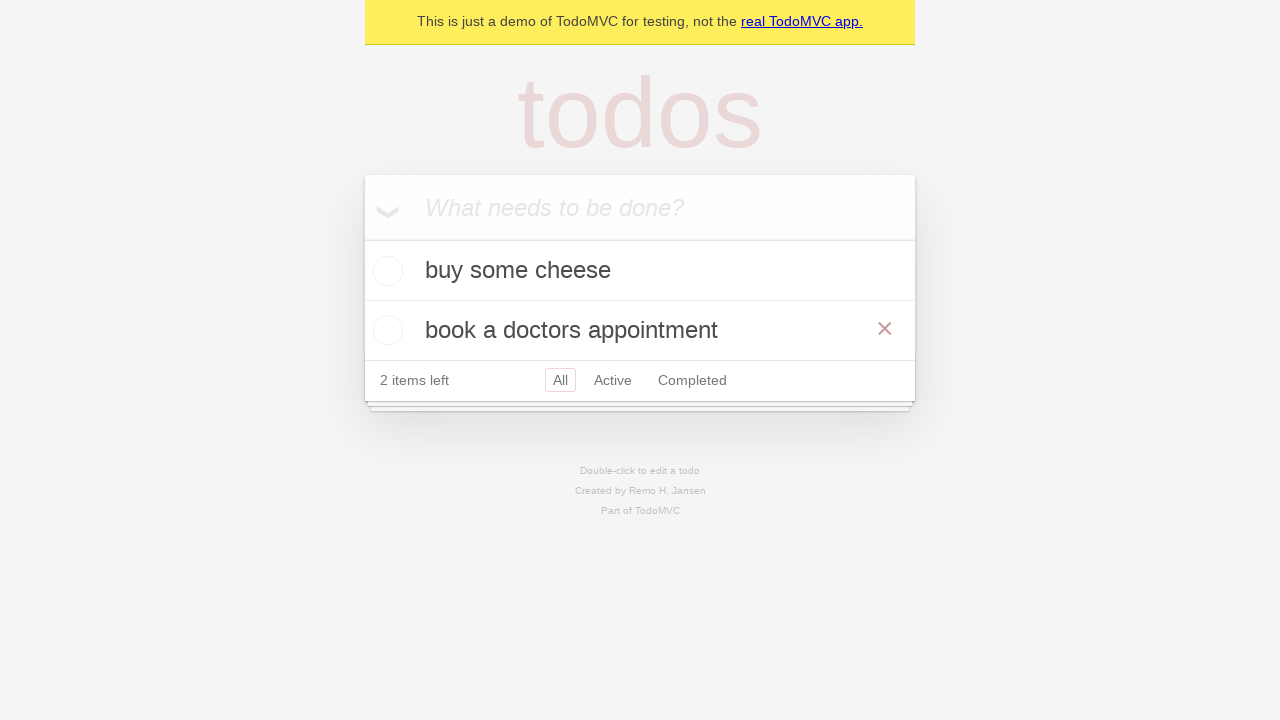

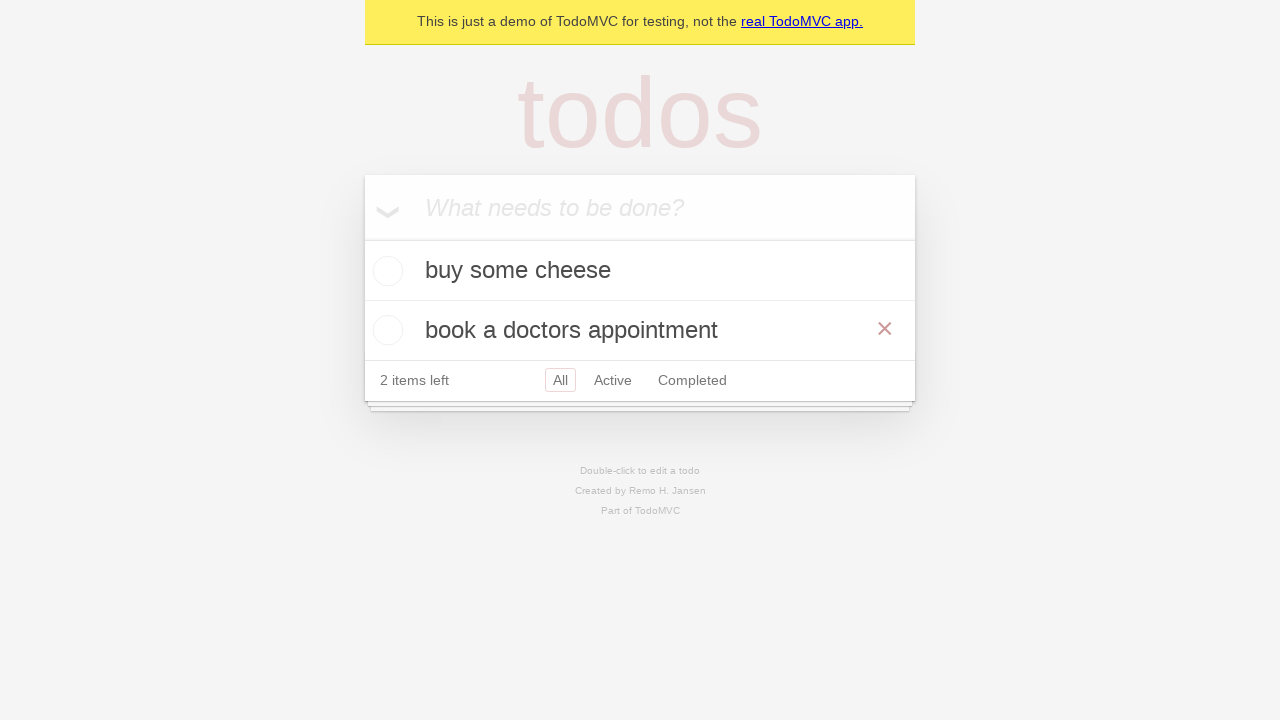